Tests a practice form by checking a checkbox, selecting radio button and dropdown options, filling a password field, submitting the form, then navigating to shop and adding a product to cart.

Starting URL: https://rahulshettyacademy.com/angularpractice/

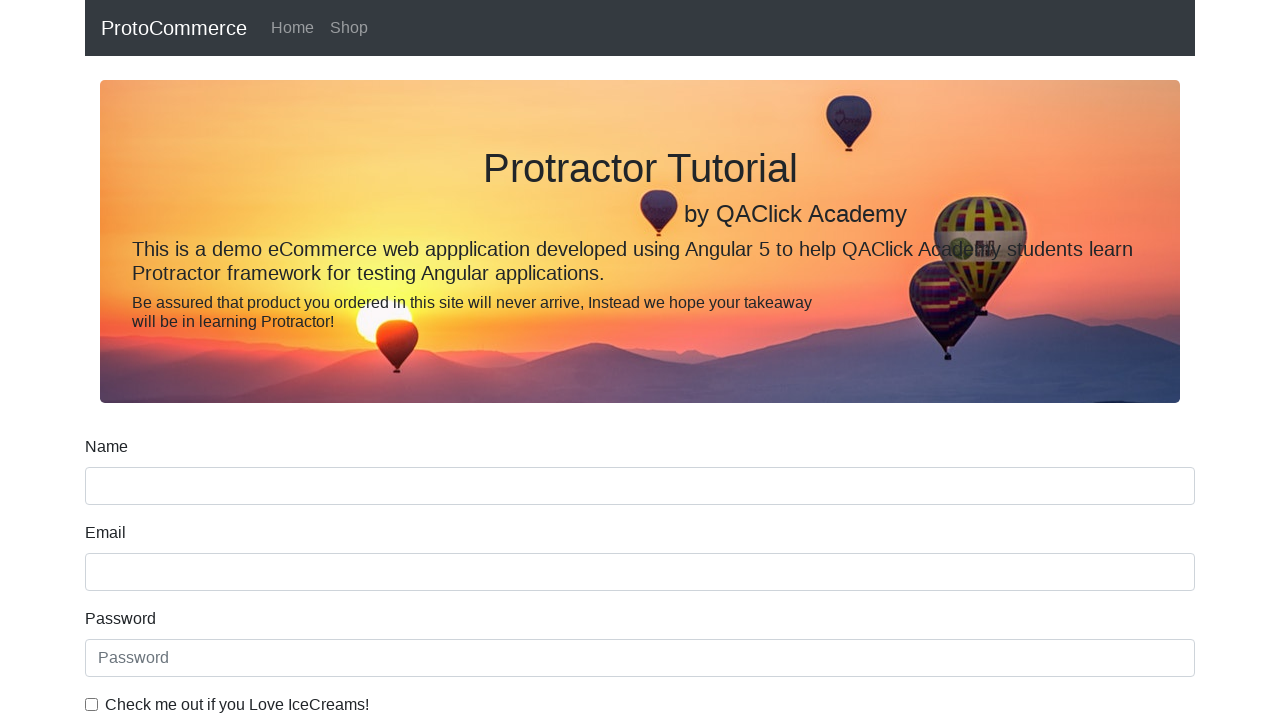

Checked the ice cream checkbox at (92, 704) on internal:label="Check me out if you Love IceCreams!"i
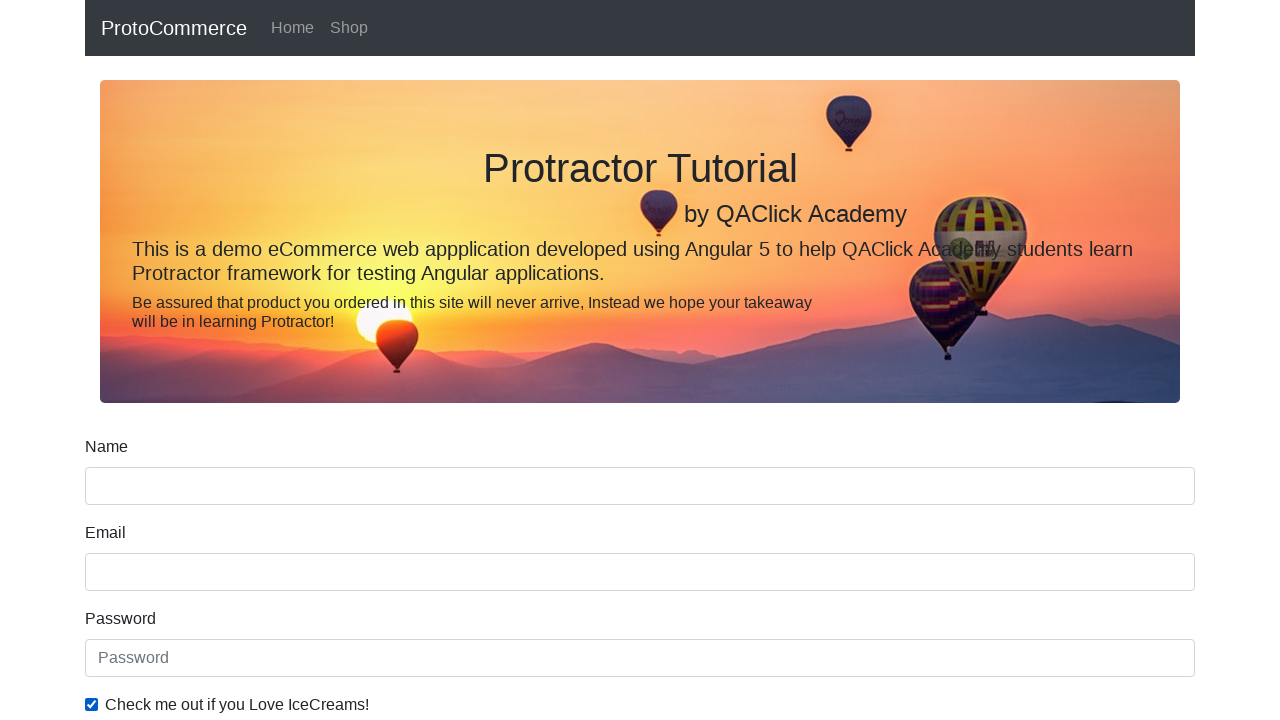

Selected 'Employed' radio button at (326, 360) on internal:label="Employed"i
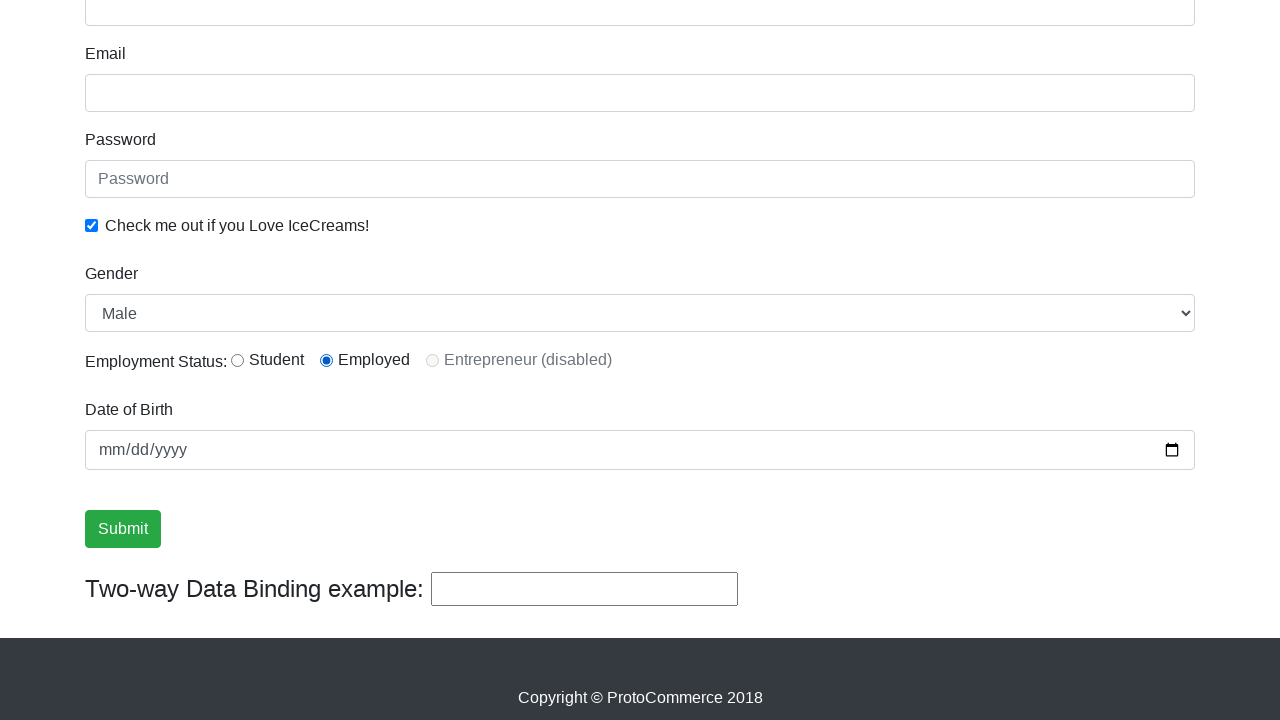

Selected 'Male' from gender dropdown on internal:label="Gender"i
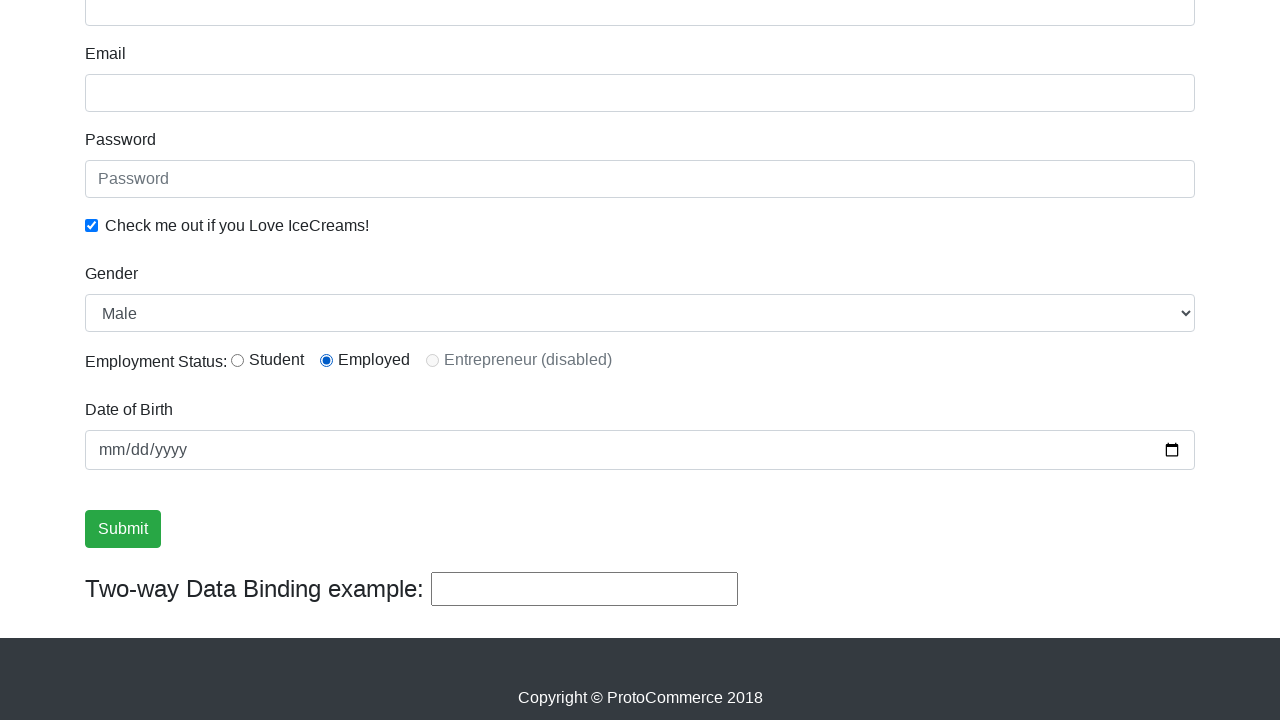

Filled password field with 'Adarsh@123' on internal:attr=[placeholder="Password"i]
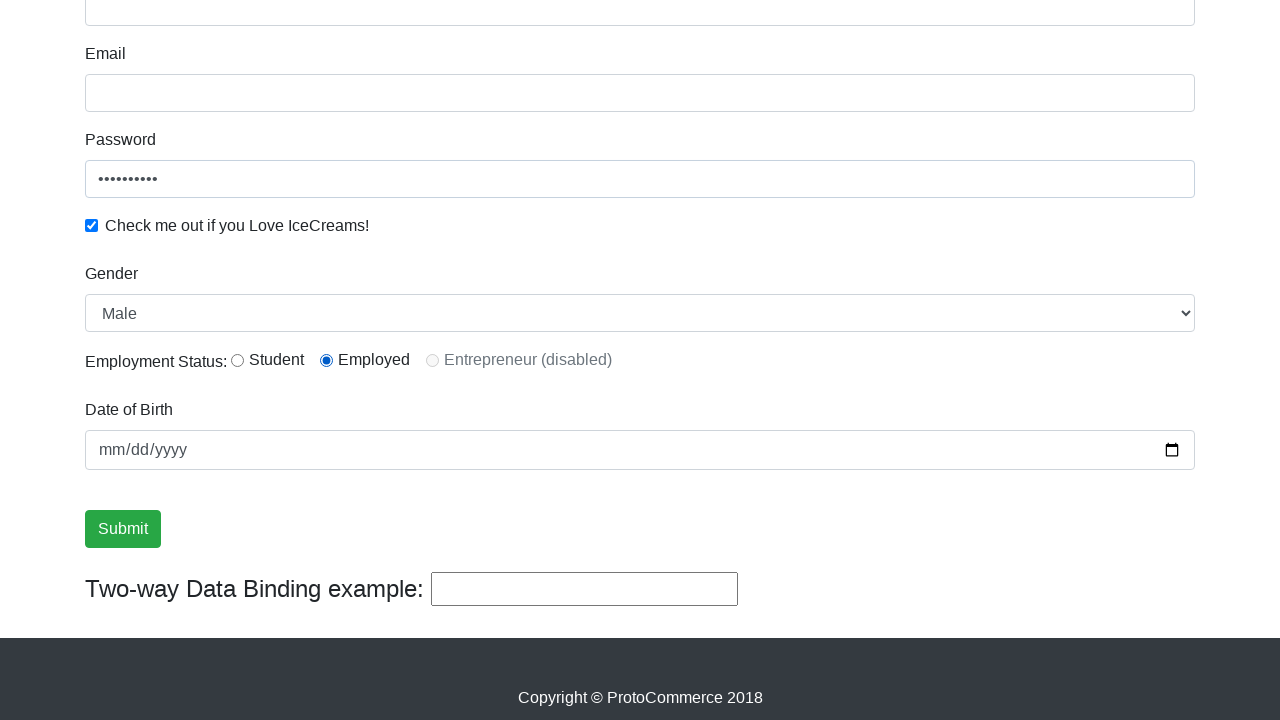

Clicked submit button at (123, 529) on internal:role=button[name="submit"i]
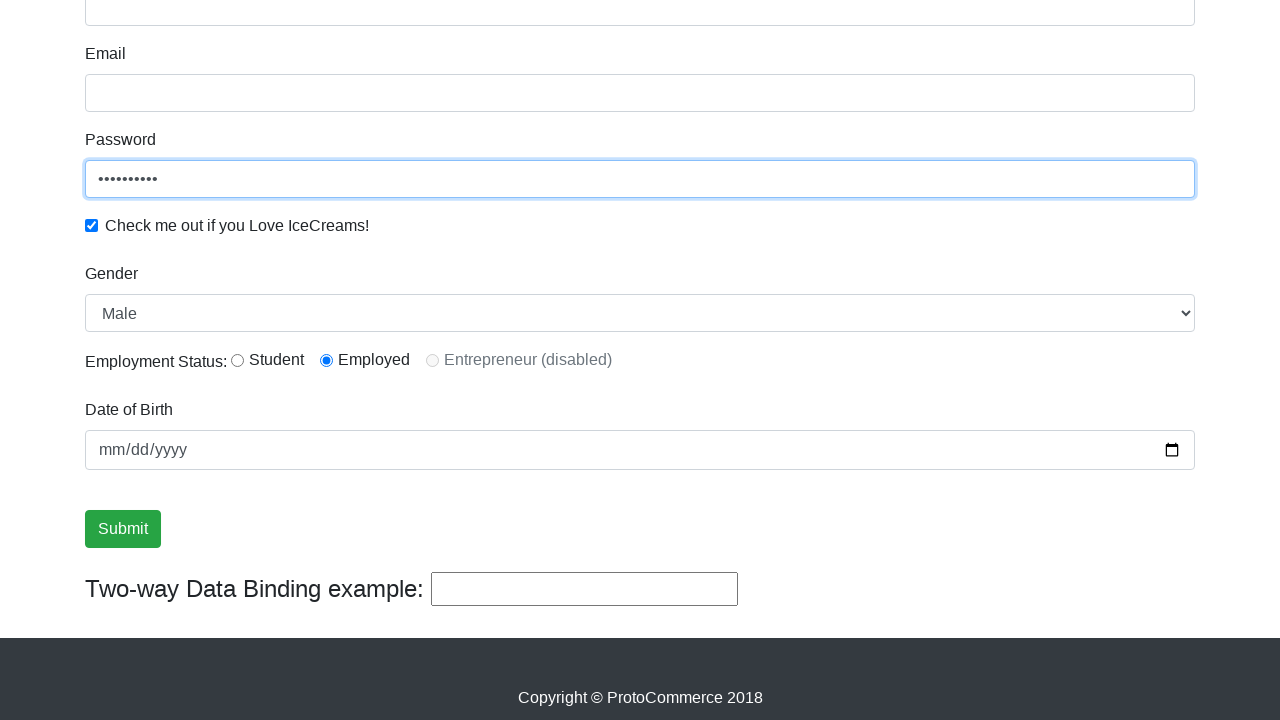

Verified success message is visible
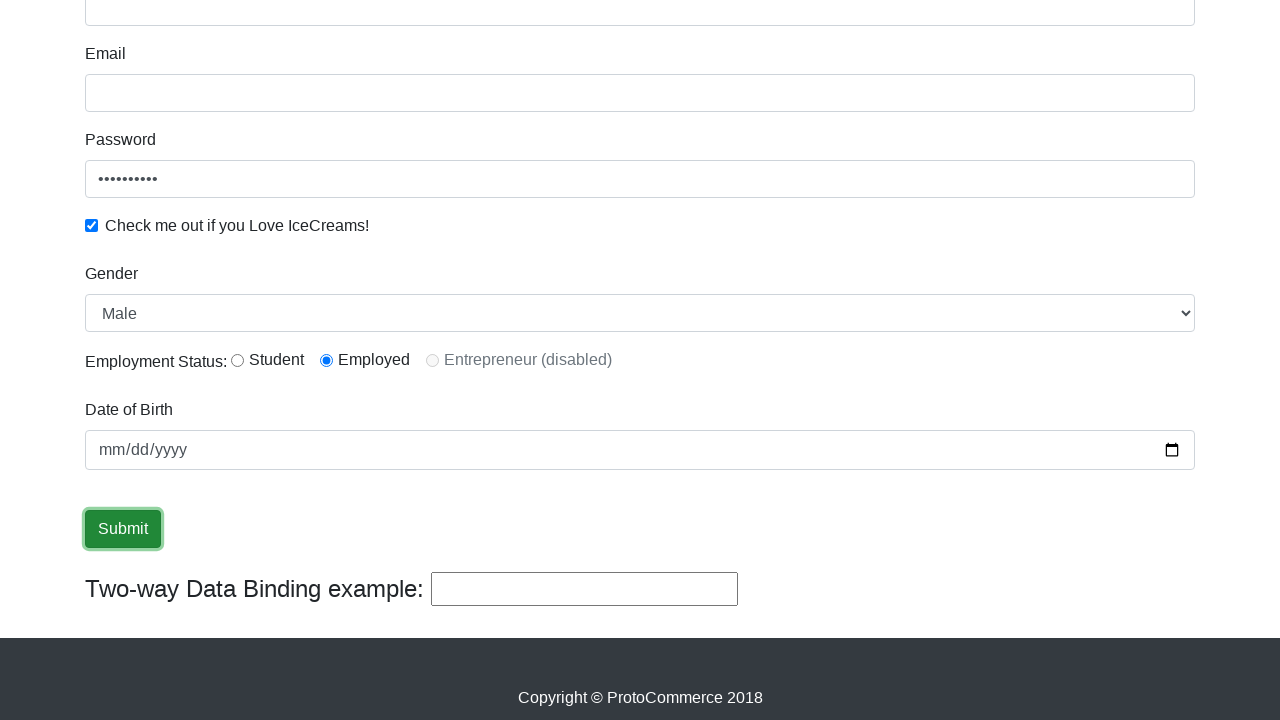

Clicked on Shop link at (349, 28) on internal:role=link[name="Shop"i]
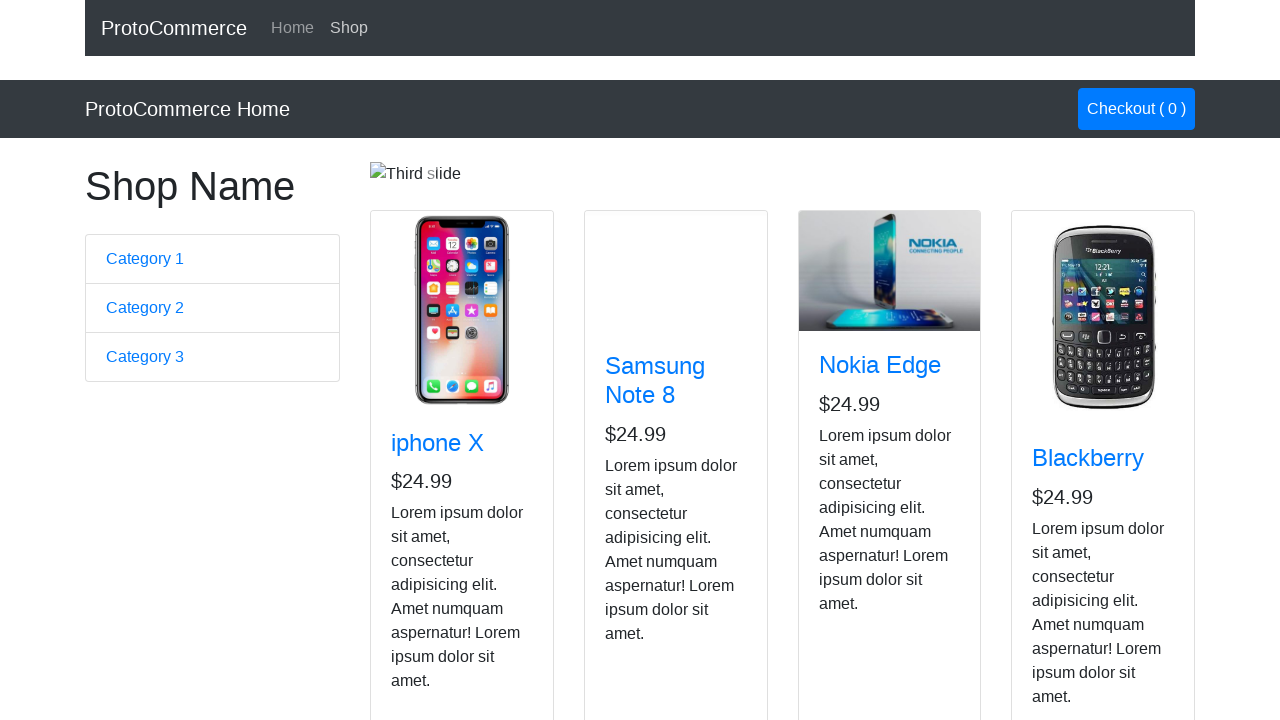

Added Nokia Edge product to cart at (854, 528) on app-card >> internal:has-text="Nokia Edge"i >> internal:role=button
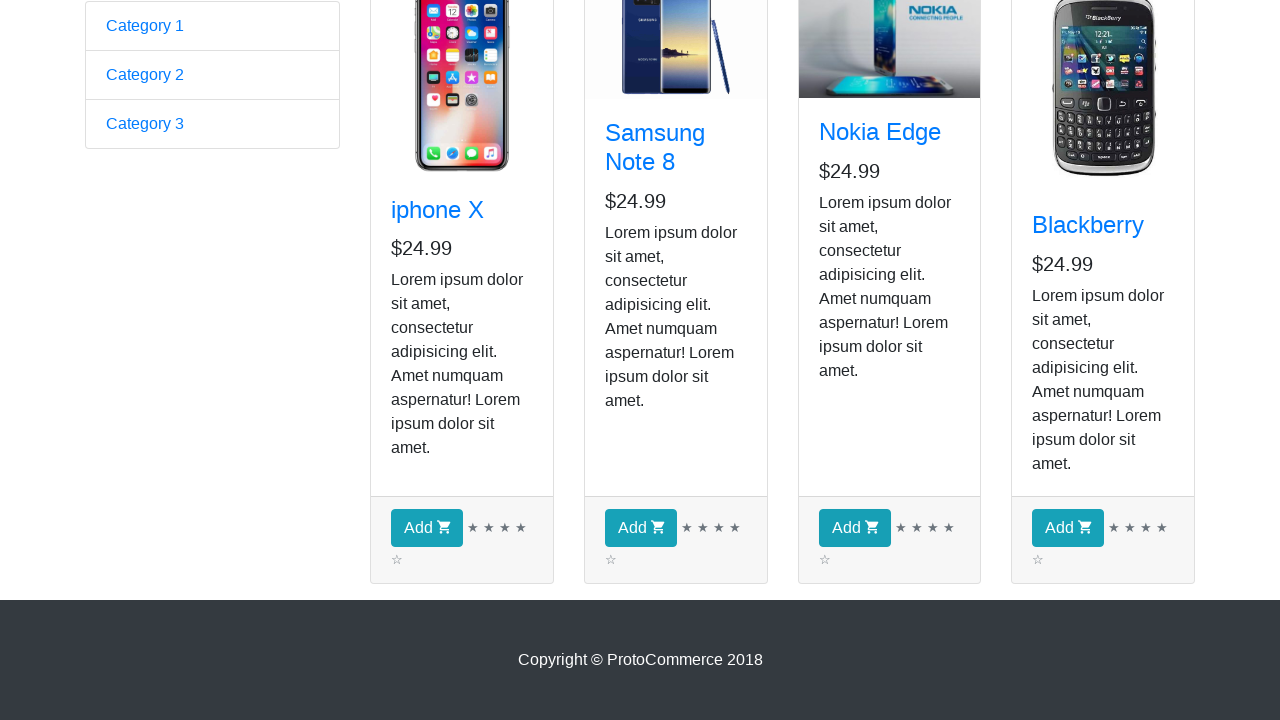

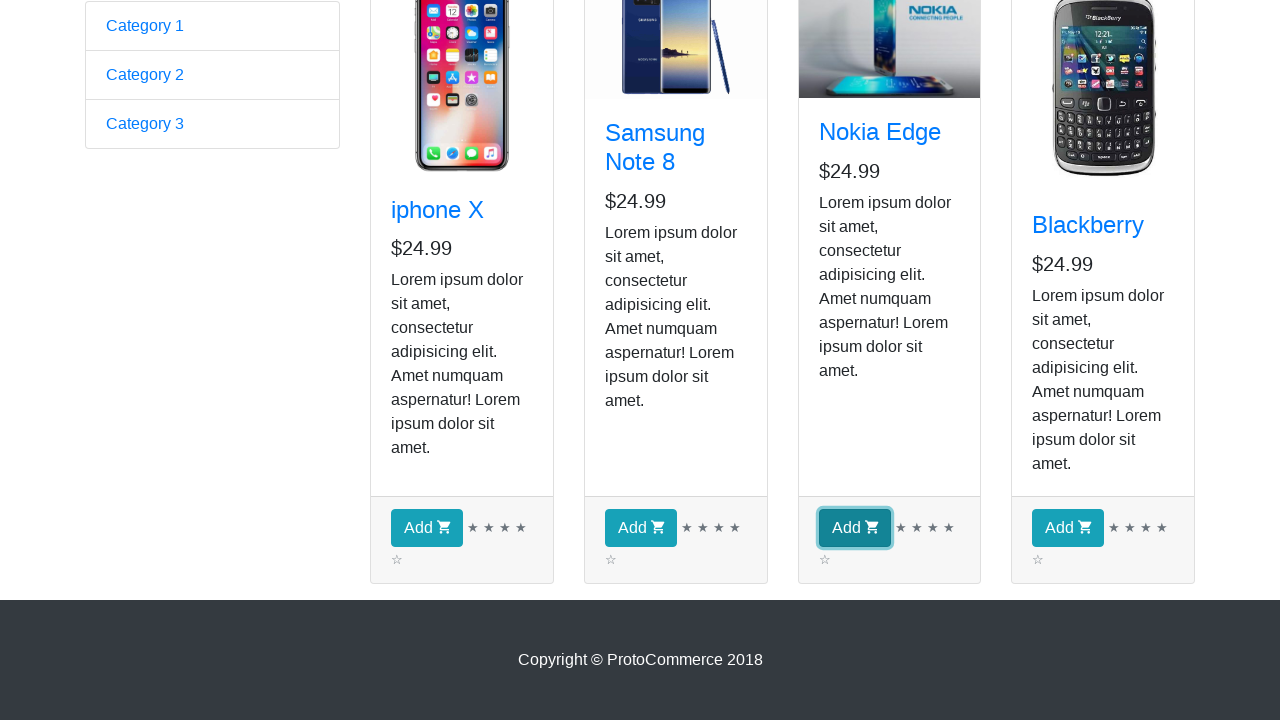